Tests that the counter displays the correct number of todo items

Starting URL: https://demo.playwright.dev/todomvc

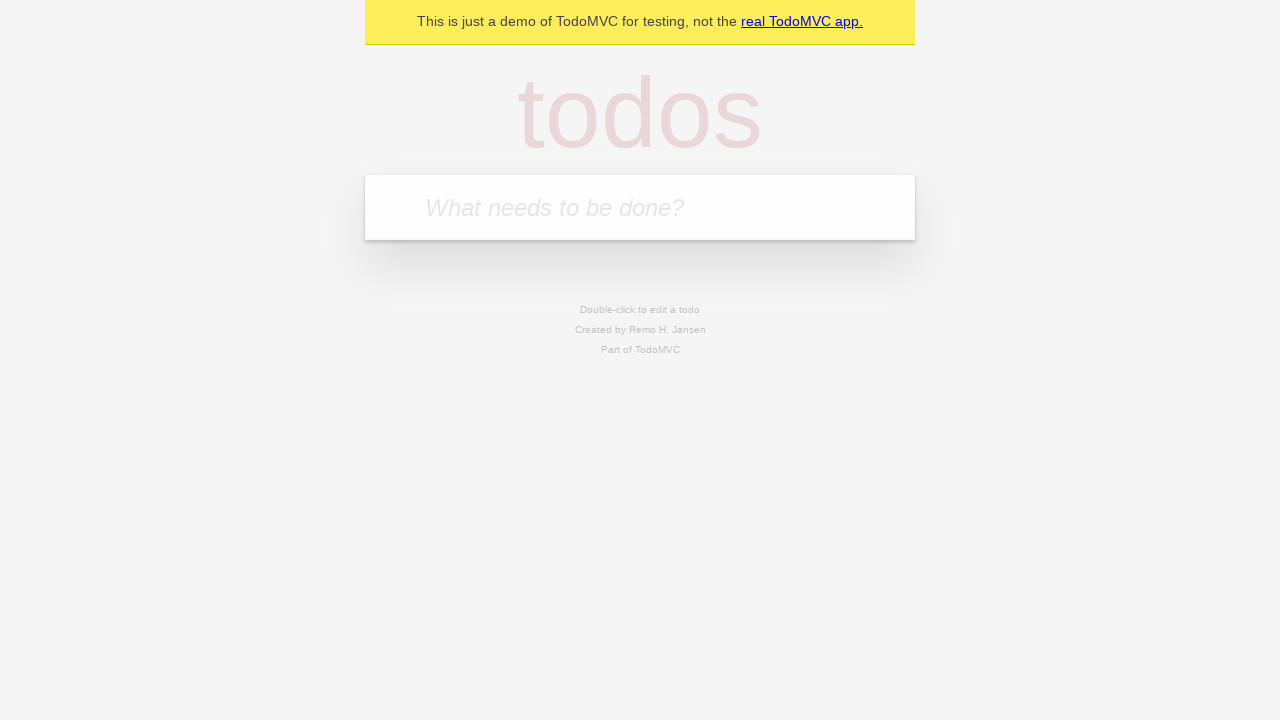

Filled new todo input with 'buy some cheese' on .new-todo
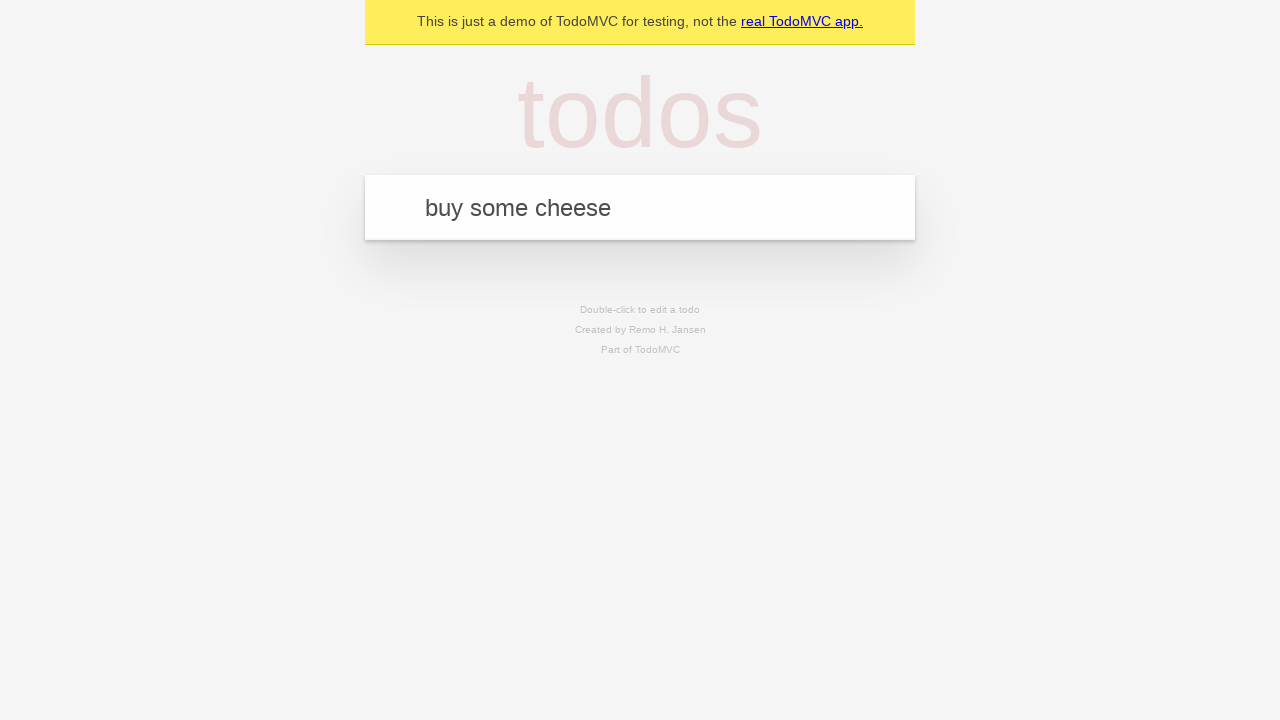

Pressed Enter to add first todo item on .new-todo
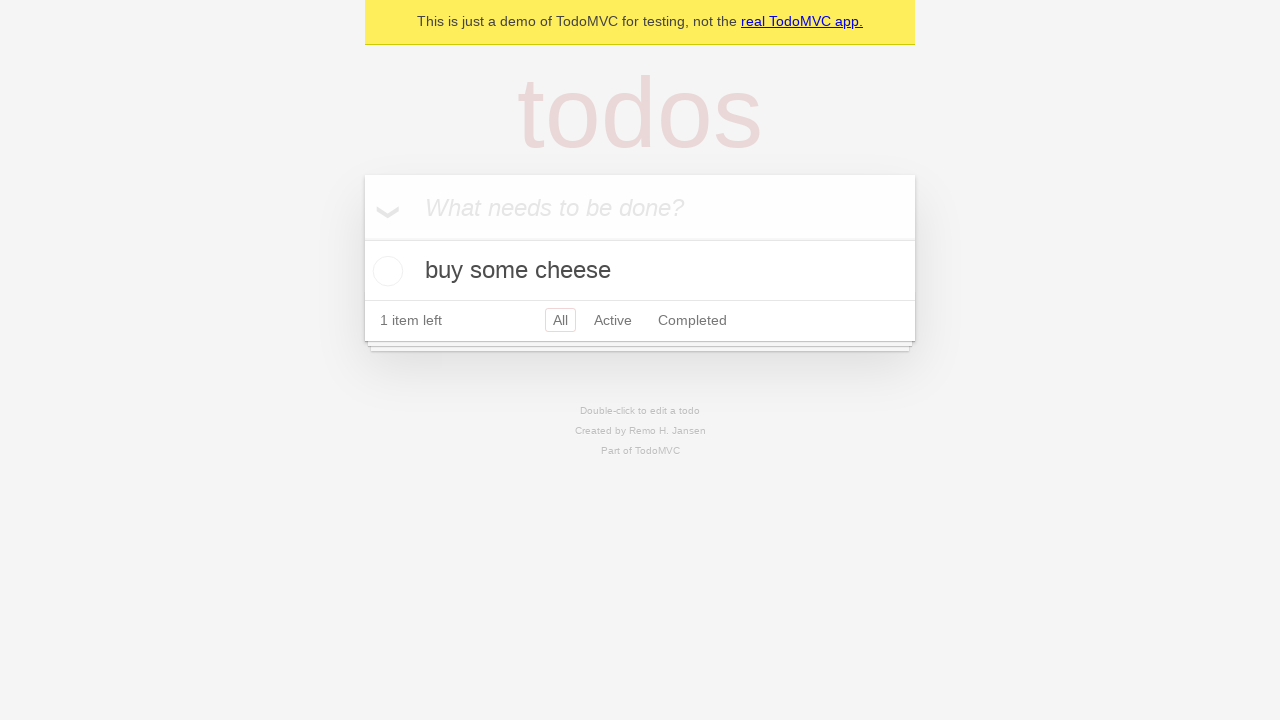

Todo counter appeared after adding first item
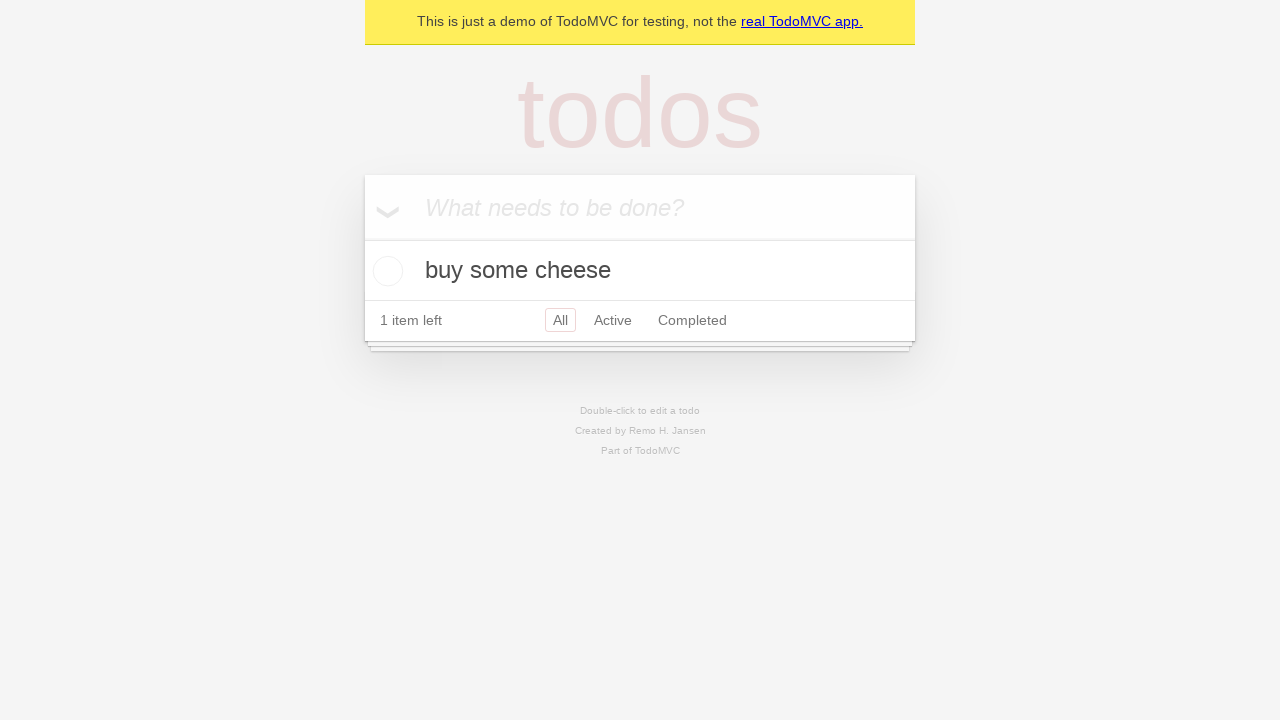

Filled new todo input with 'feed the cat' on .new-todo
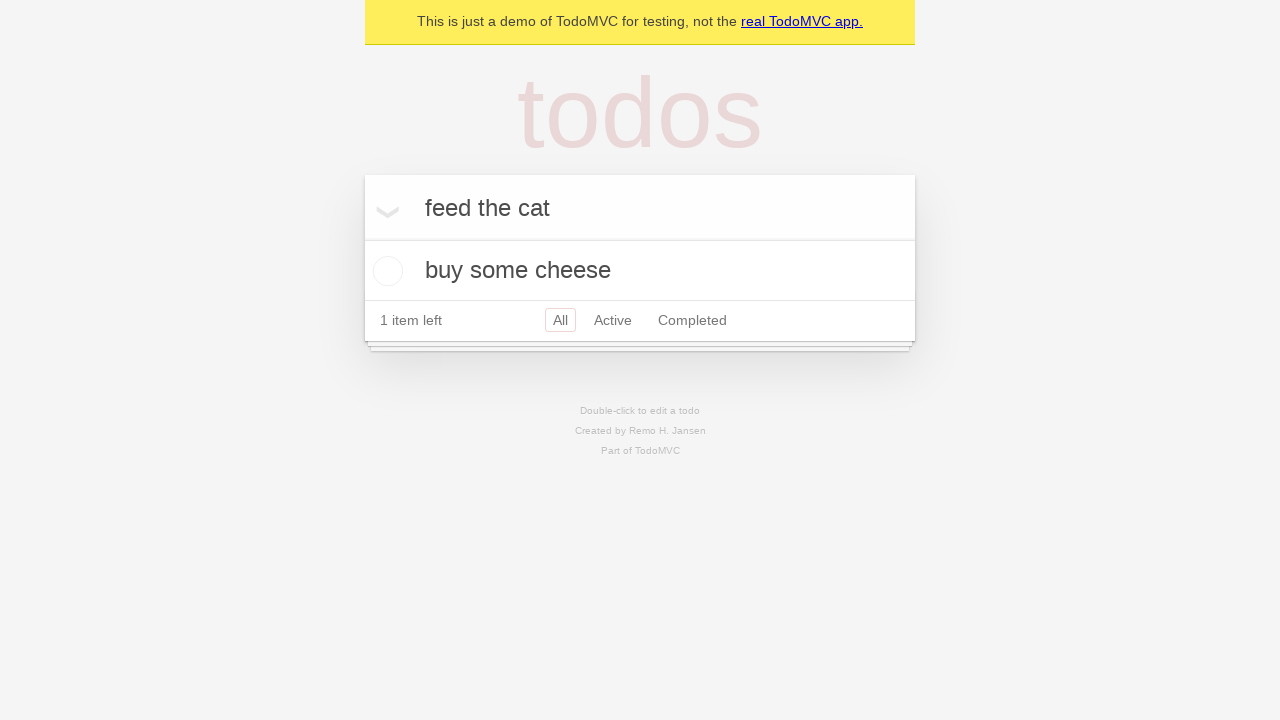

Pressed Enter to add second todo item on .new-todo
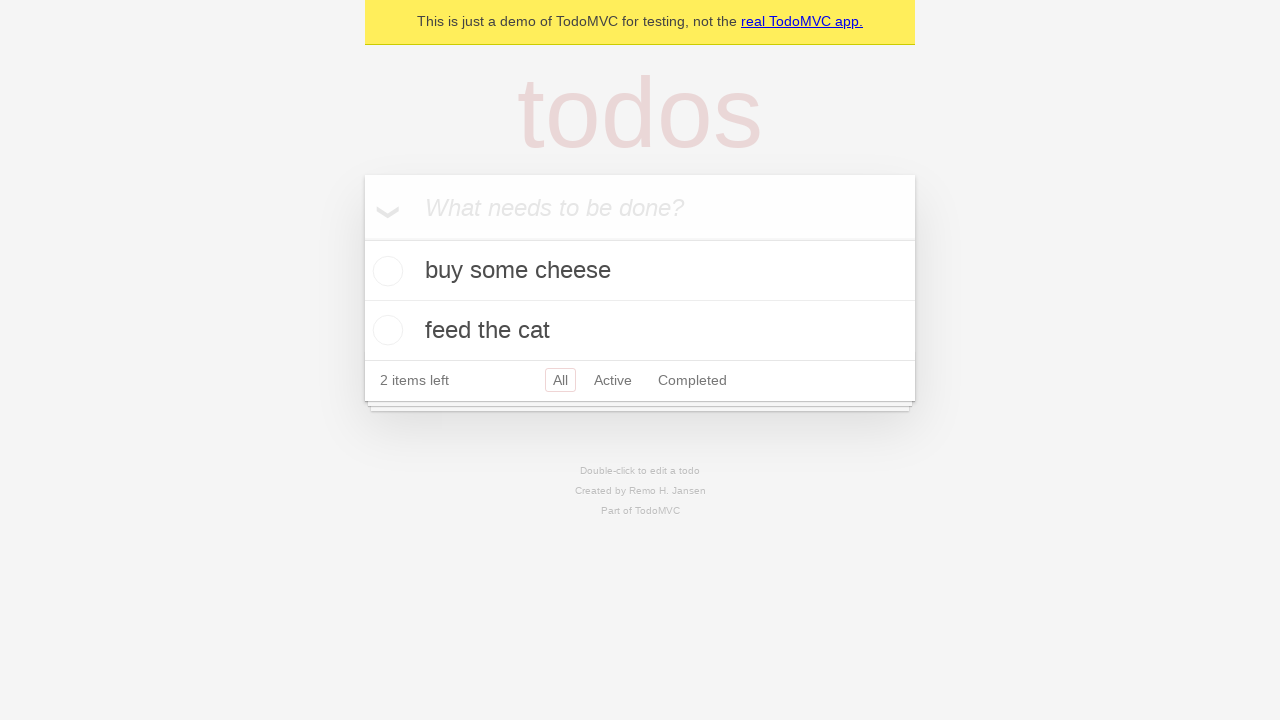

Todo counter updated to display 2 items
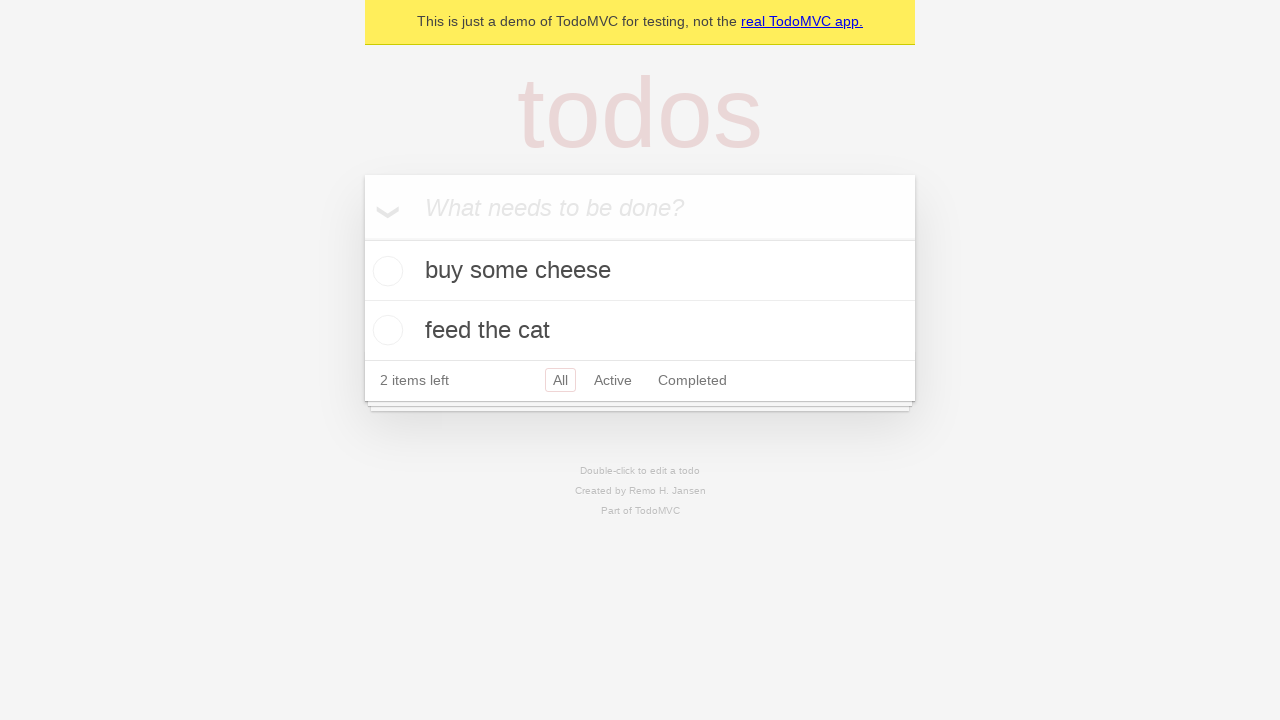

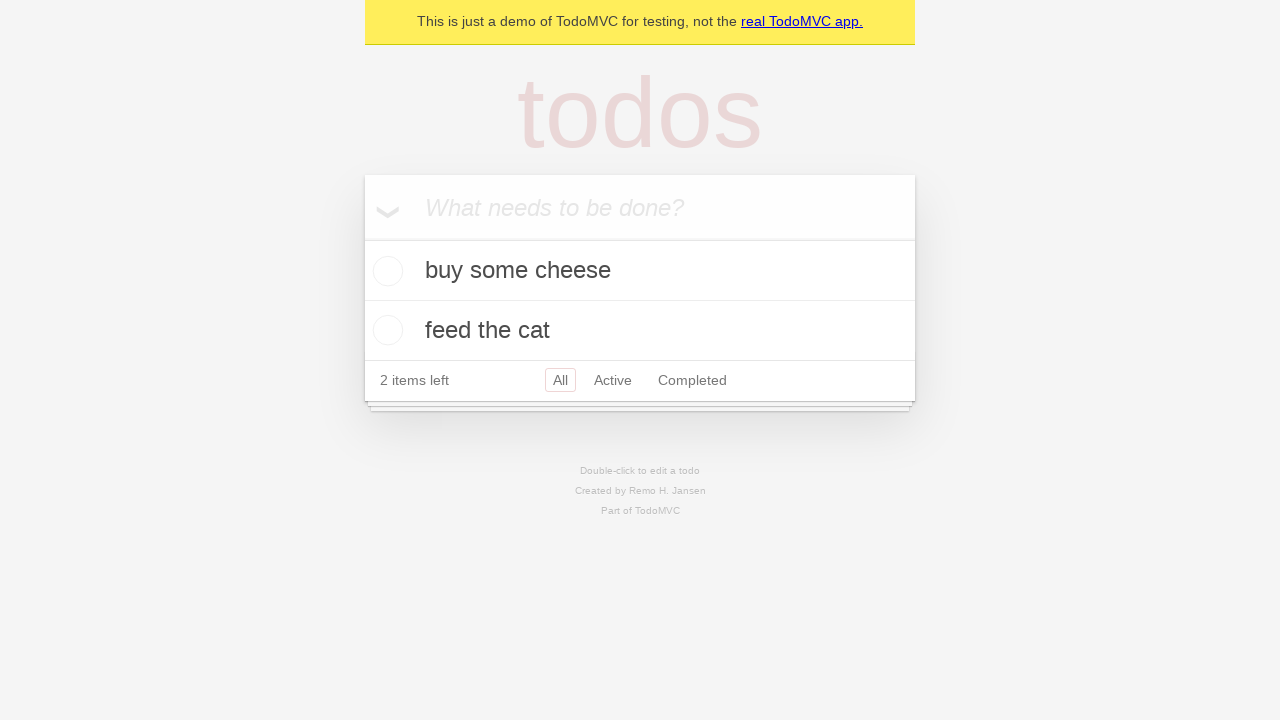